Navigates to Browse Languages page by clicking on the menu item

Starting URL: http://www.99-bottles-of-beer.net/

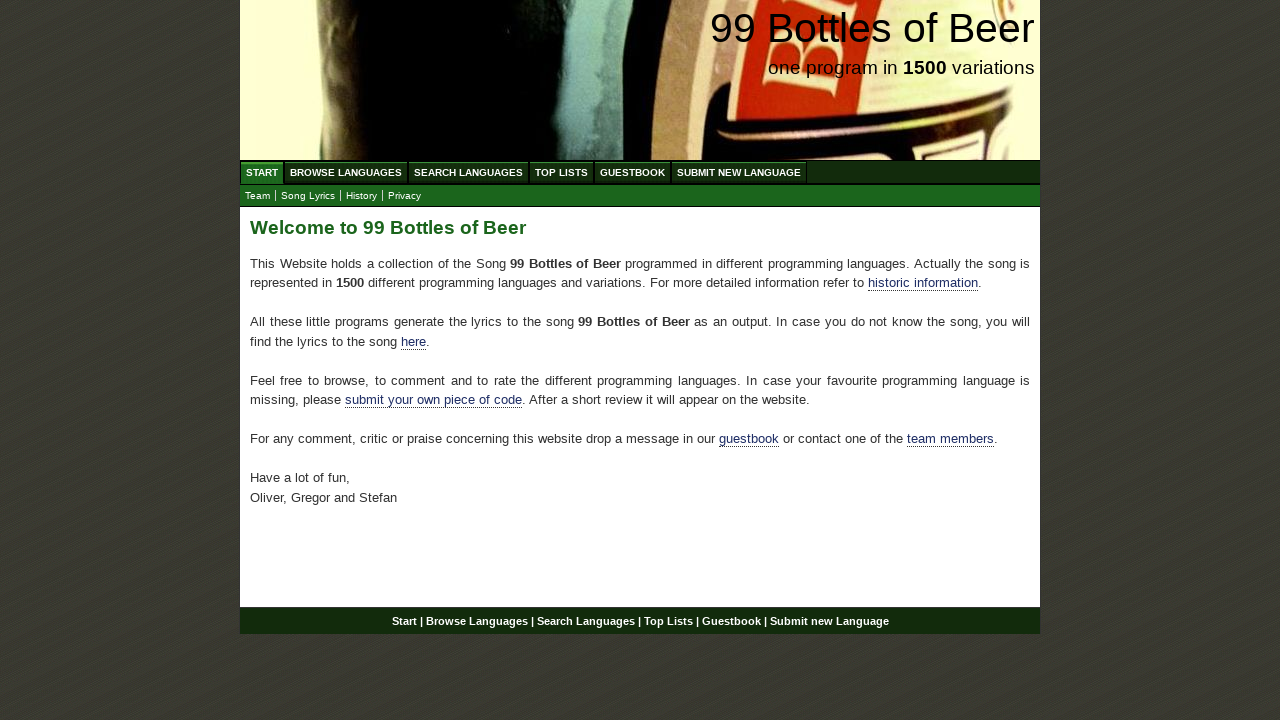

Located all menu items from the navigation menu
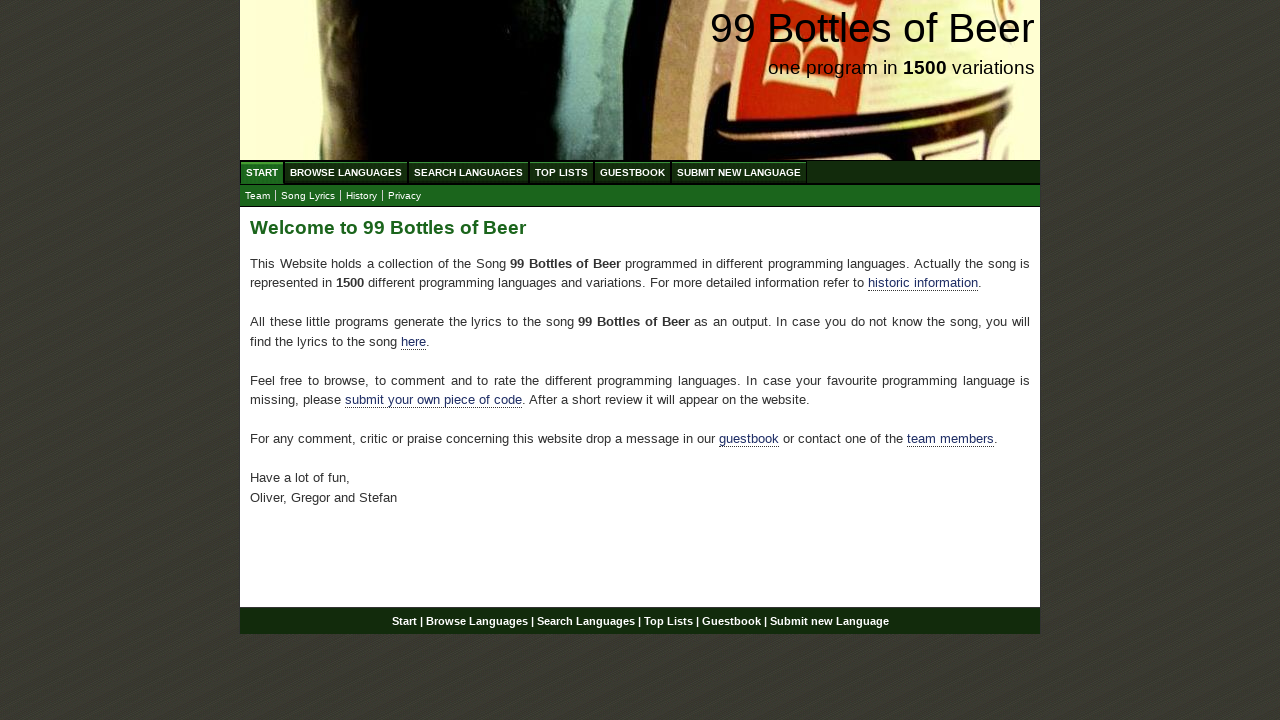

Clicked on 'Browse Languages' menu item at (346, 172) on xpath=//ul[@id='menu']/li/a >> nth=1
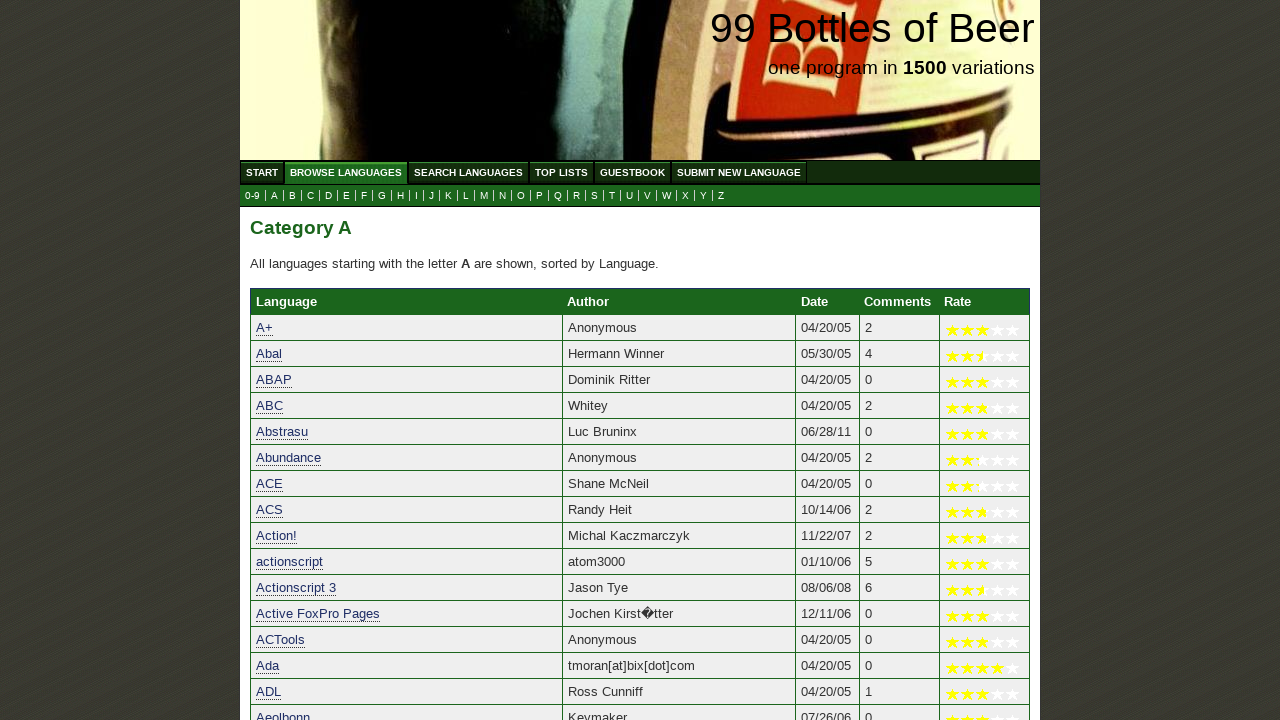

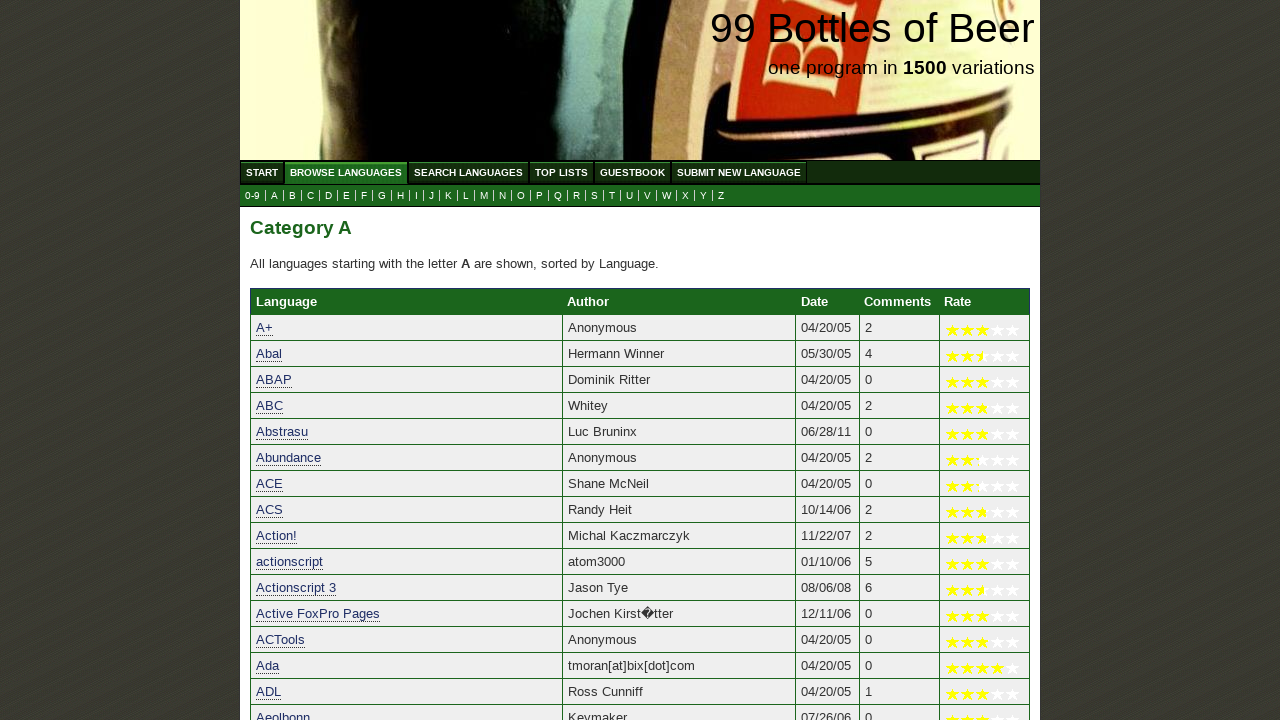